Navigates to OrangeHRM demo site and captures a screenshot of the page

Starting URL: https://opensource-demo.orangehrmlive.com/

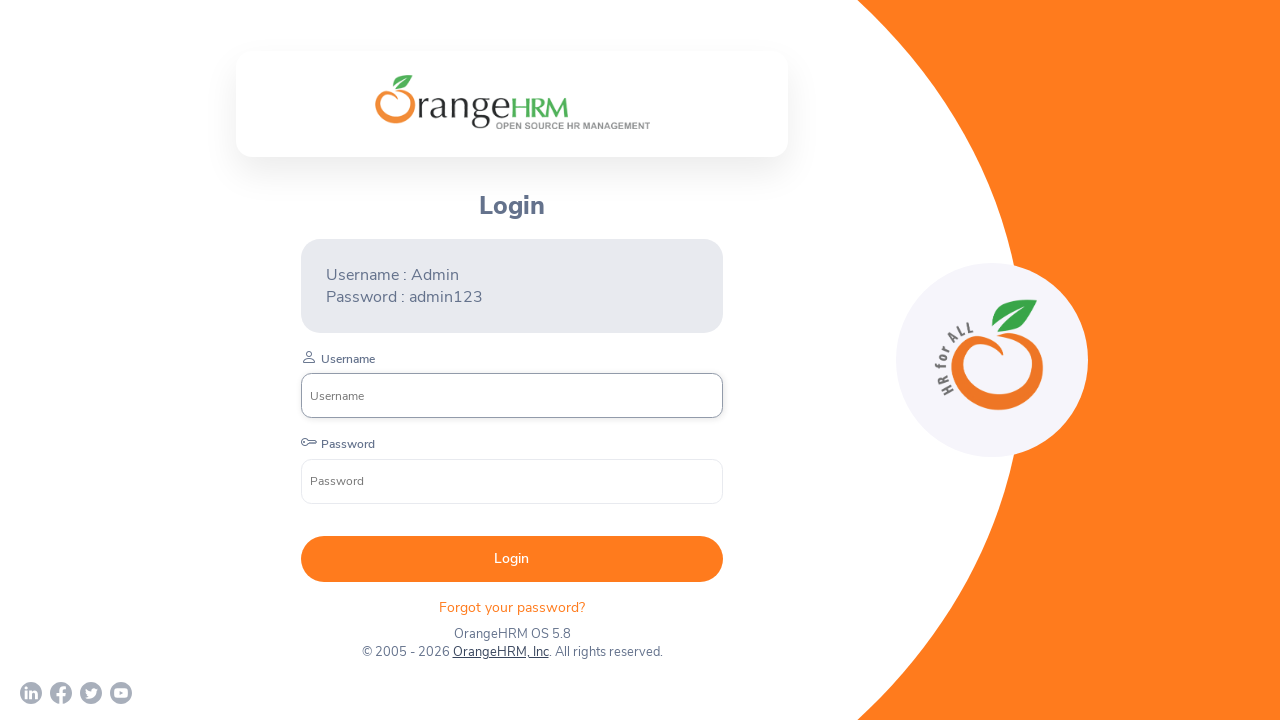

Waited for page to fully load (networkidle state)
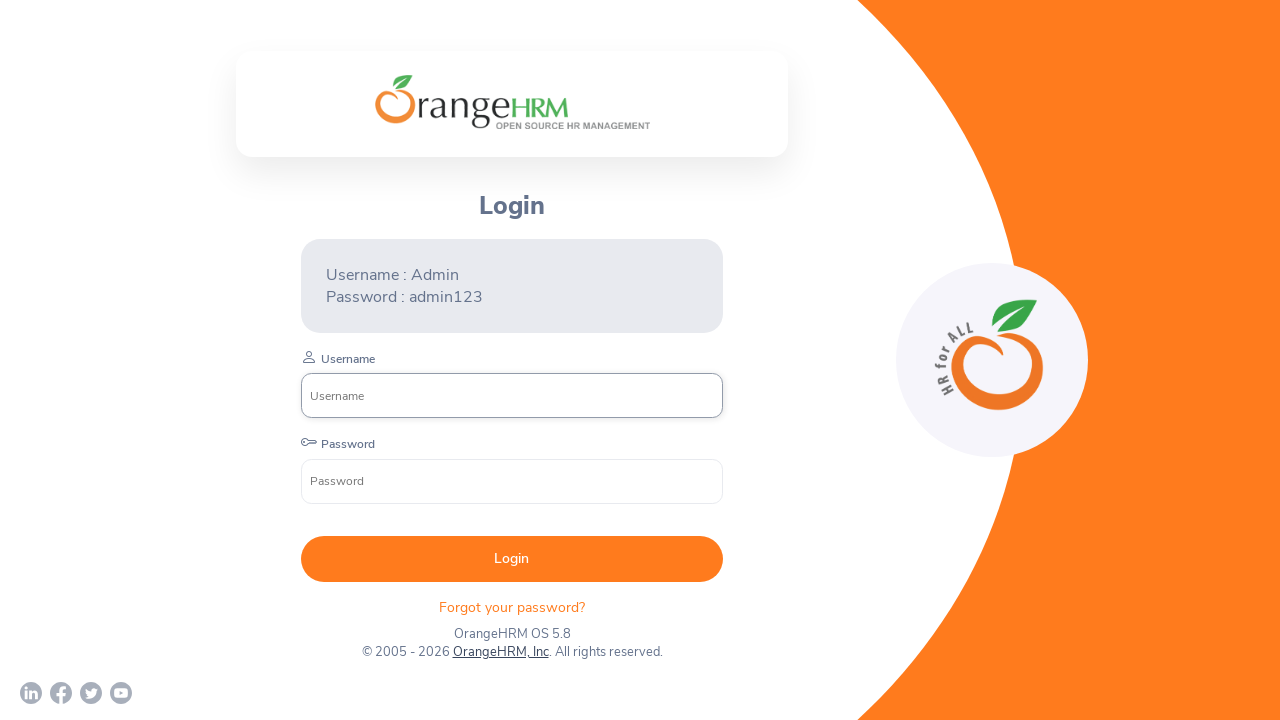

Captured screenshot of OrangeHRM demo site homepage
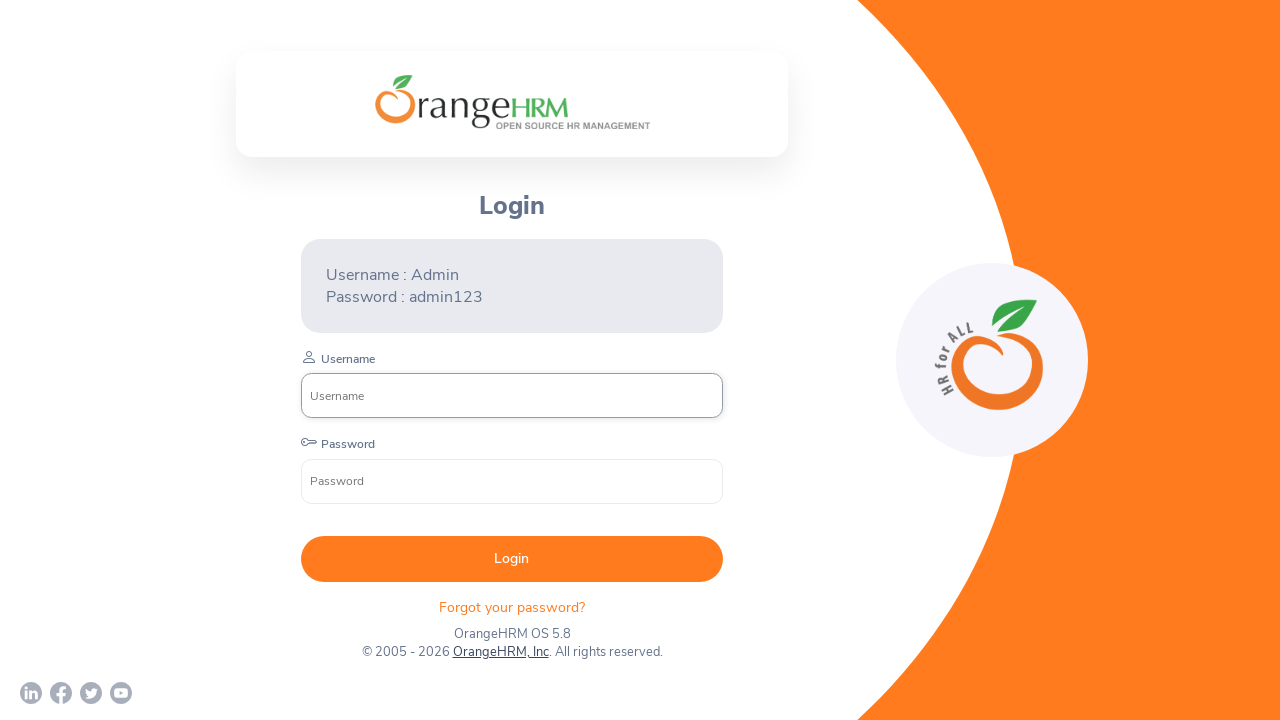

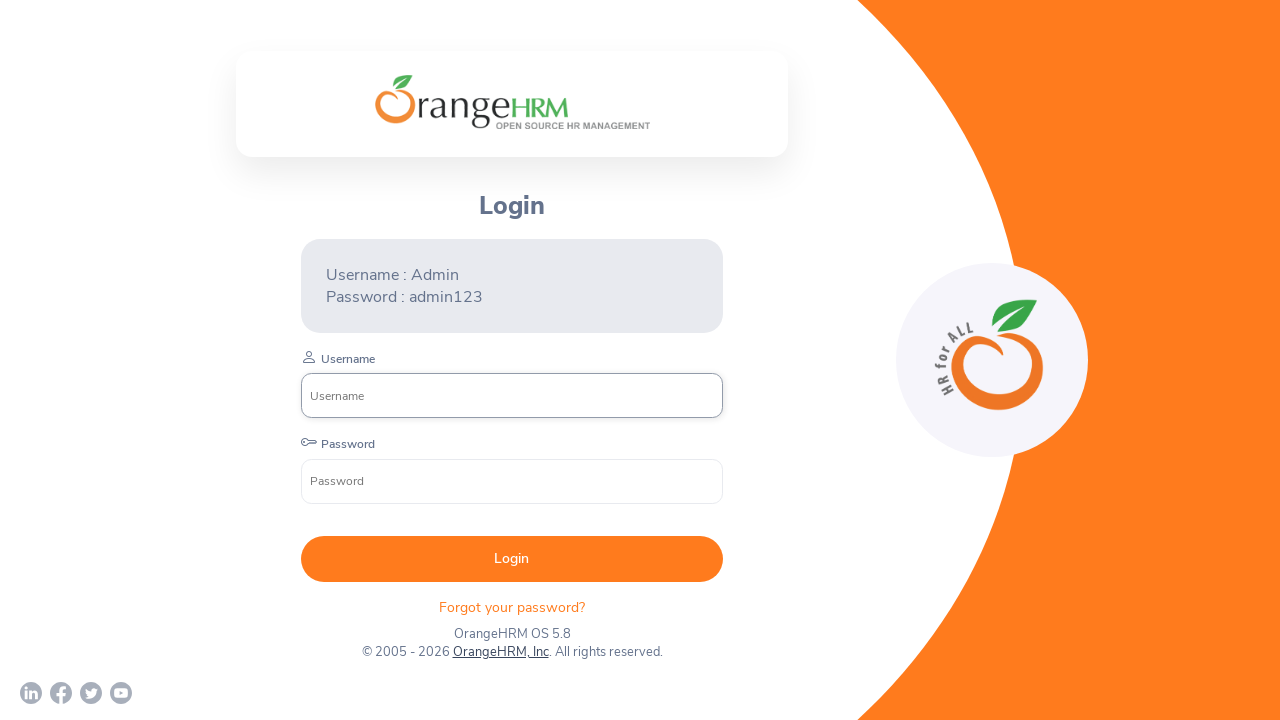